Tests dynamic controls functionality by clicking a toggle button to hide a checkbox and verifying the checkbox becomes invisible.

Starting URL: https://v1.training-support.net/selenium/dynamic-controls

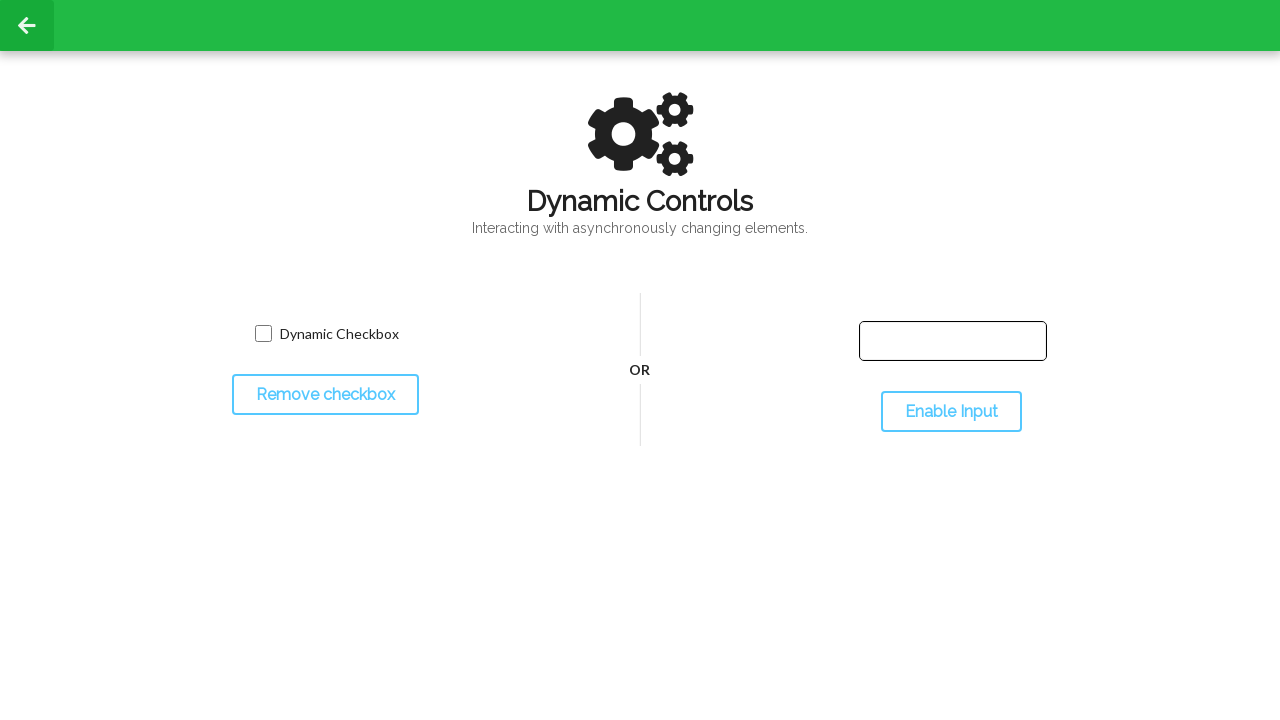

Verified checkbox is initially visible
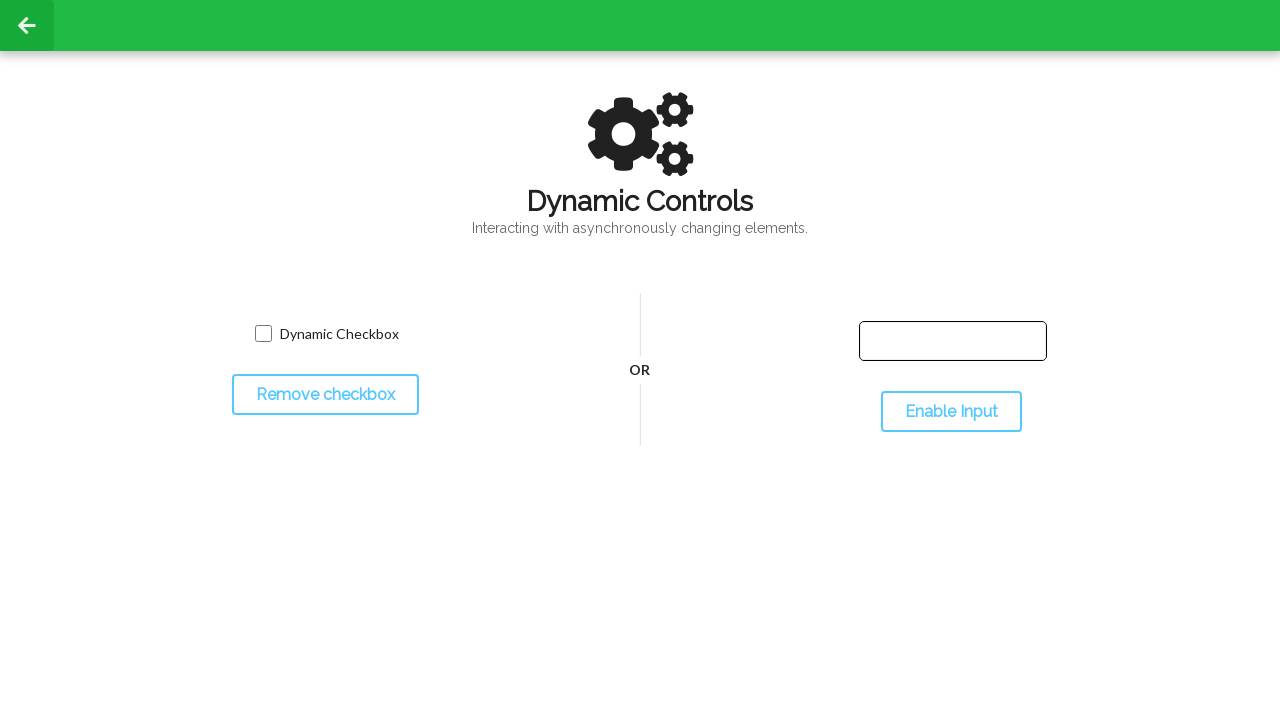

Clicked toggle button to hide checkbox at (325, 395) on #toggleCheckbox
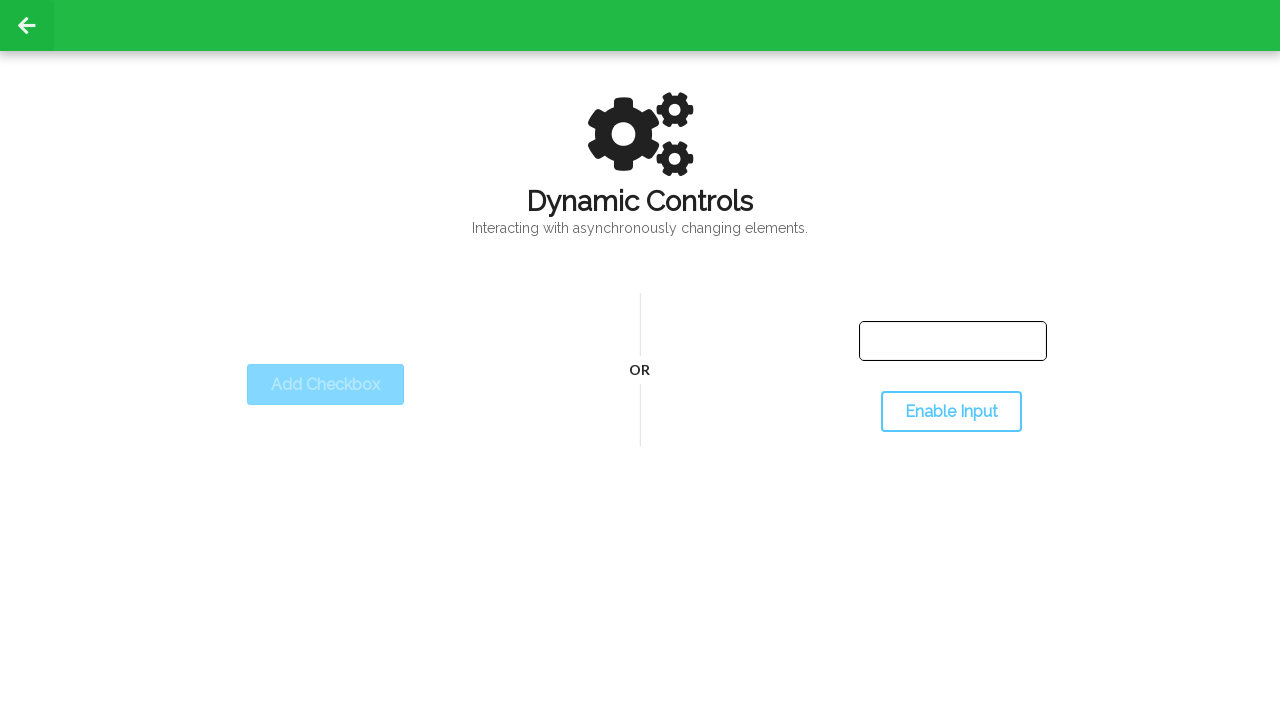

Verified checkbox is now hidden
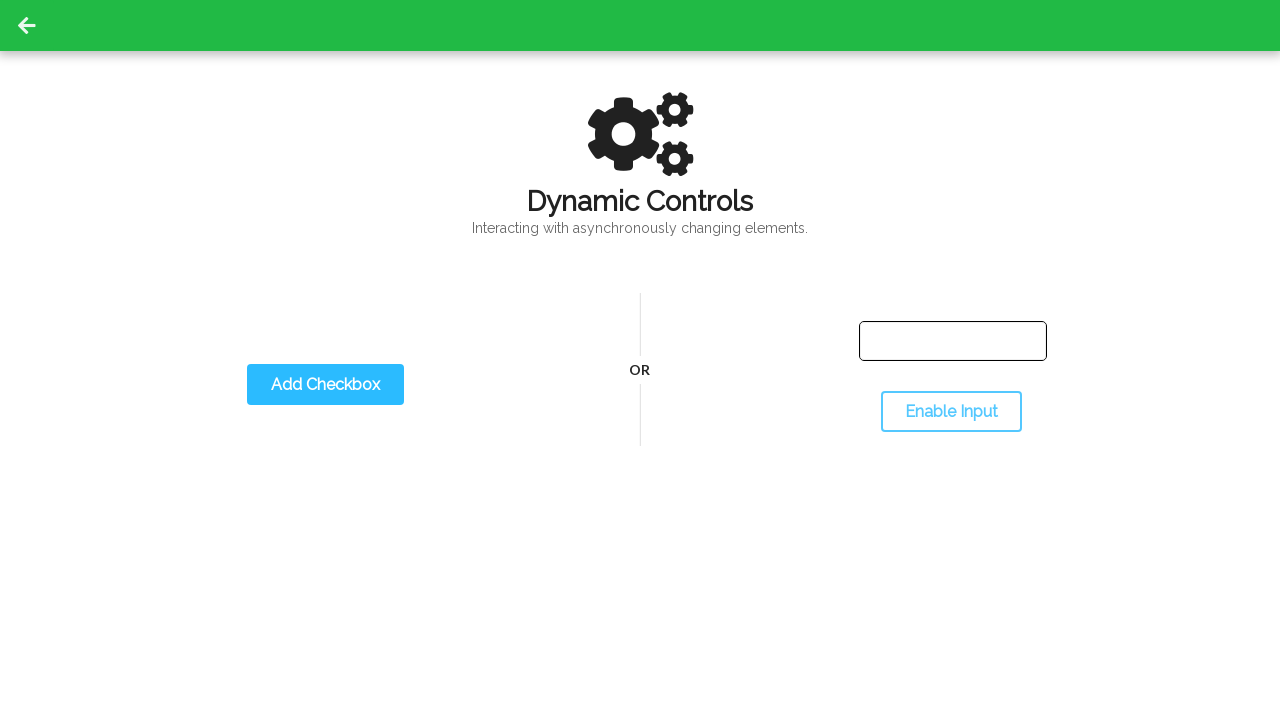

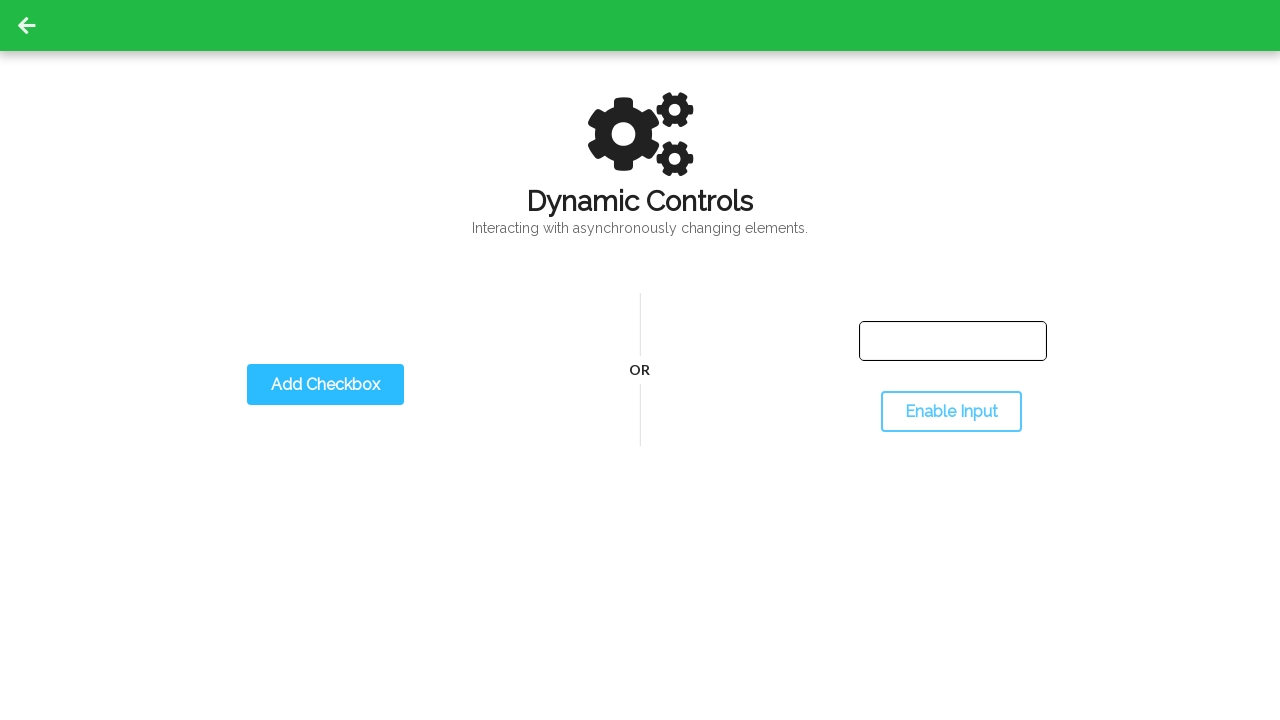